Navigates to the dynamic properties demo page on demoqa.com to test page loading

Starting URL: https://demoqa.com/dynamic-properties

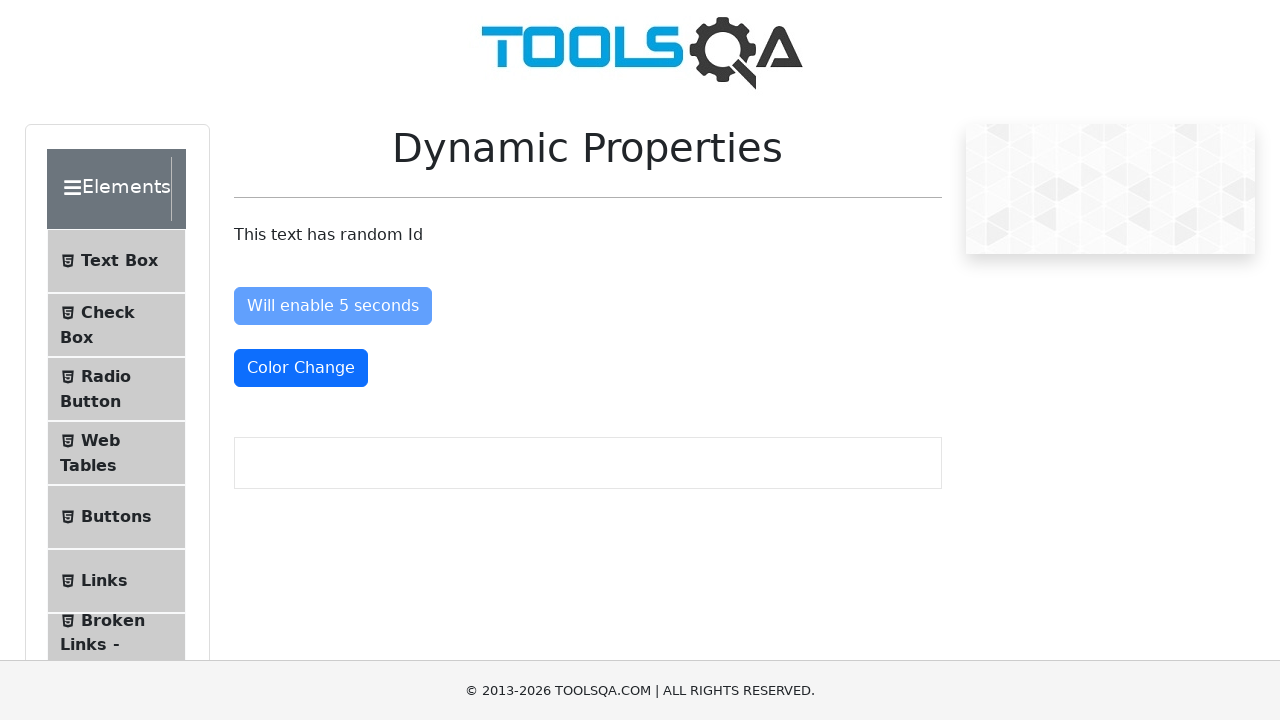

Waited for #enableAfter element to load on dynamic properties demo page
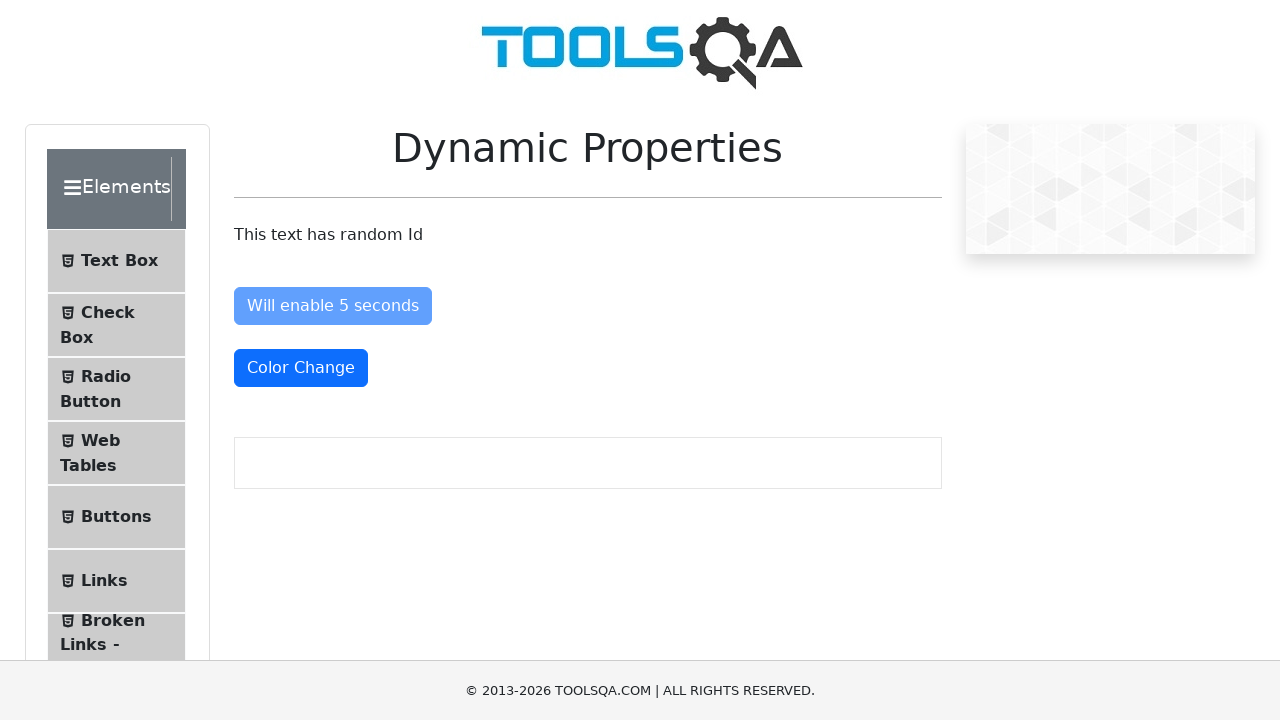

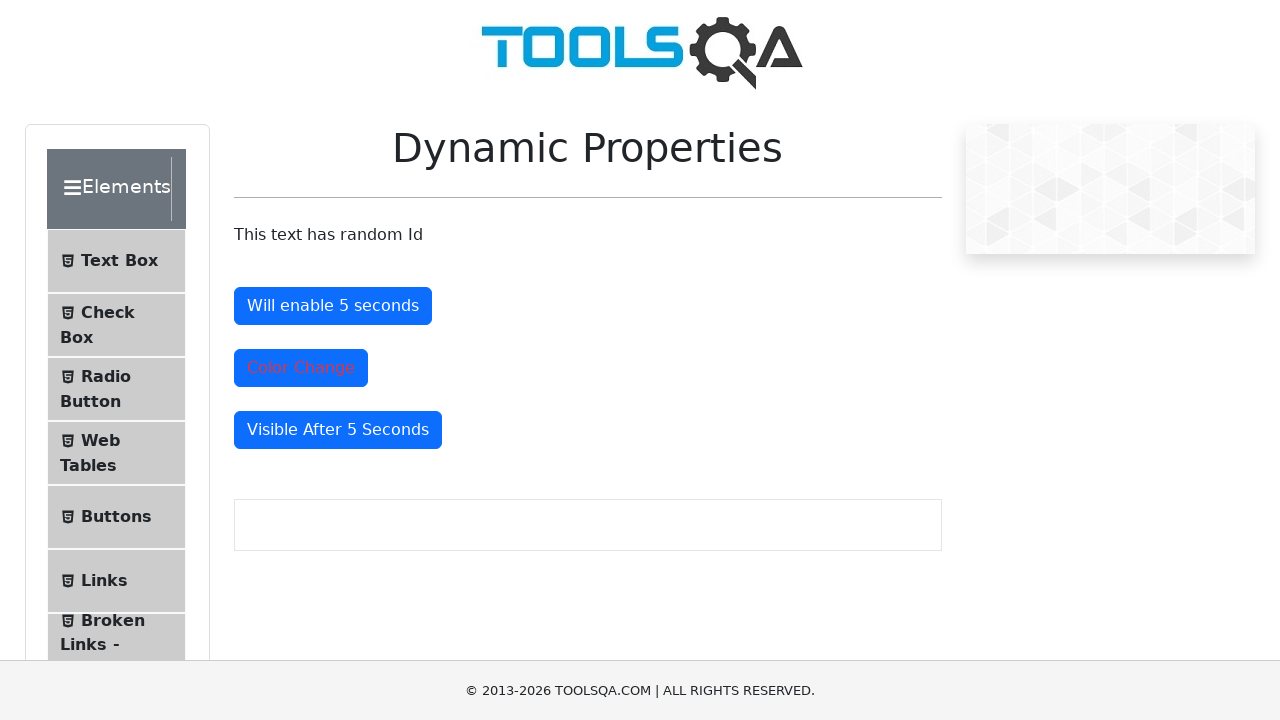